Tests drag and drop functionality by dragging an element from source to target location using click-and-hold, move, and release actions

Starting URL: https://jqueryui.com/resources/demos/droppable/default.html

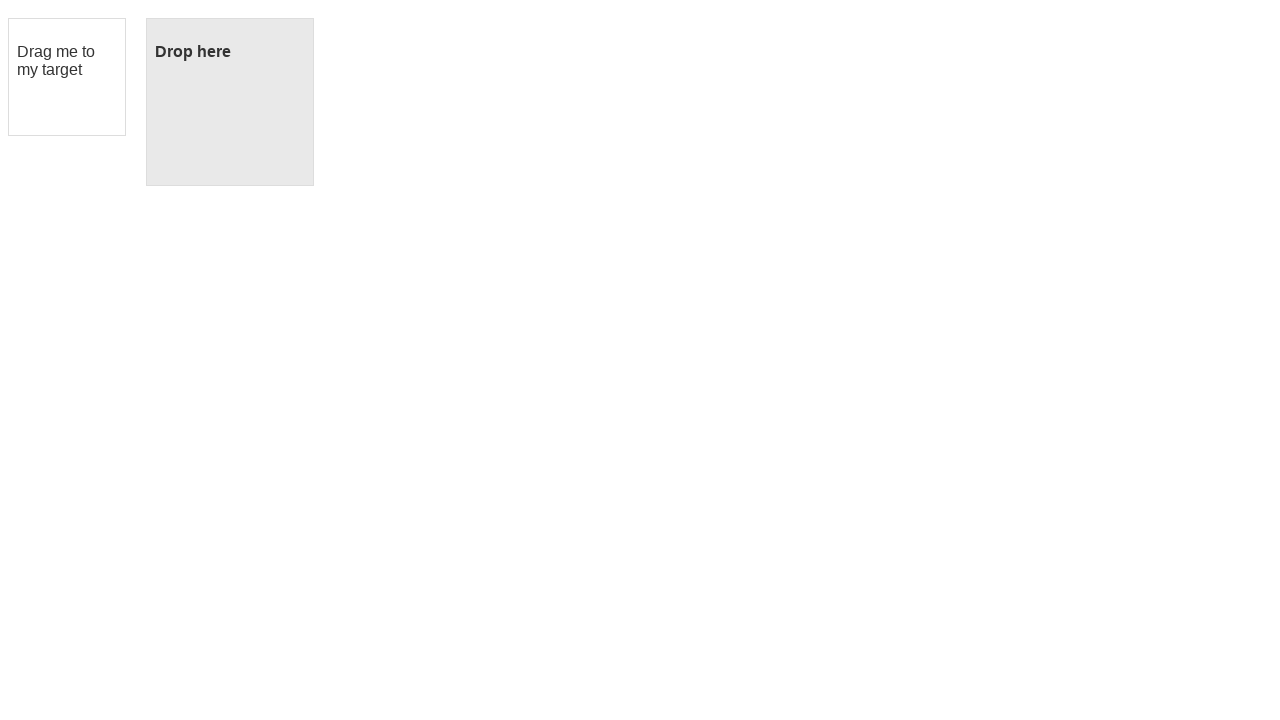

Located draggable source element
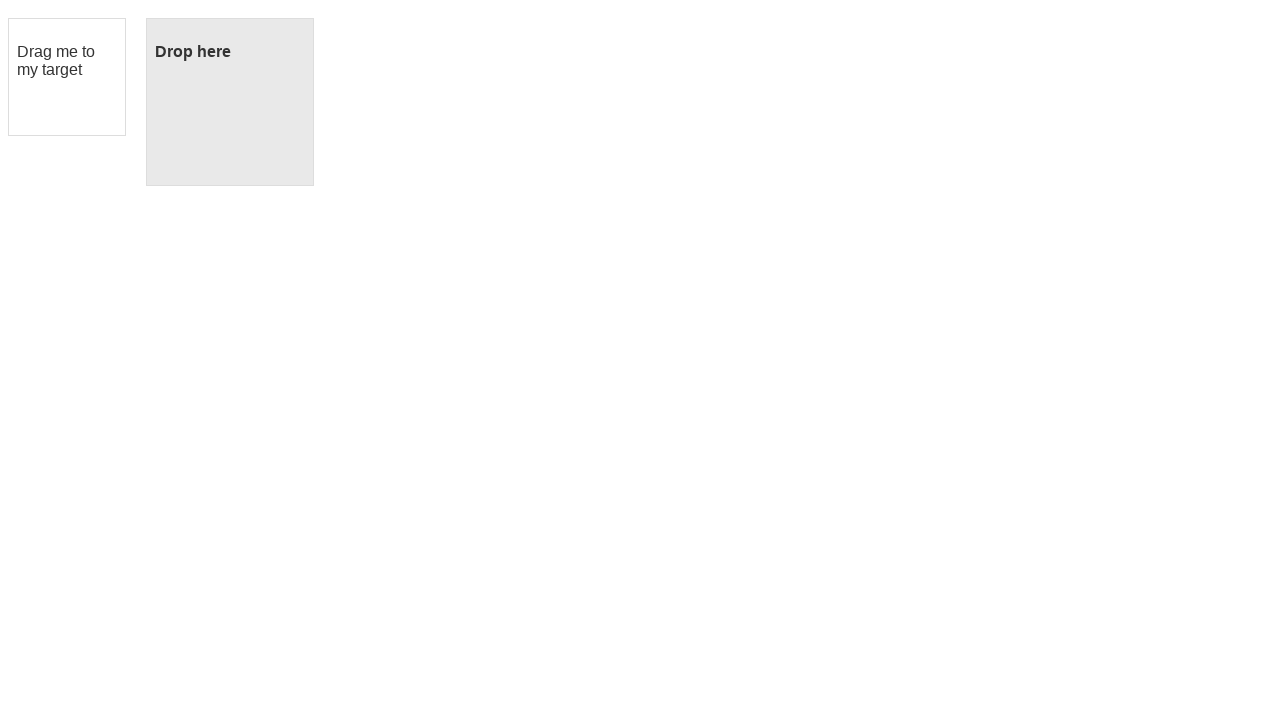

Located droppable target element
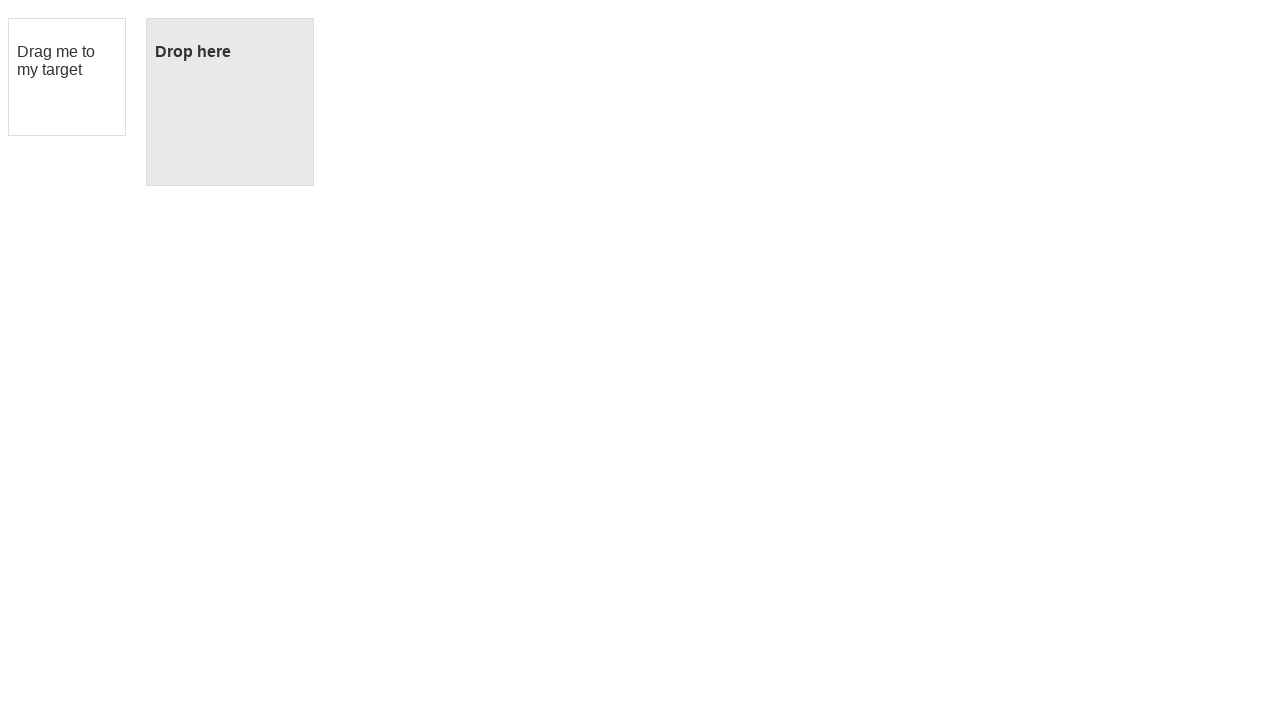

Dragged element from source to target location at (230, 102)
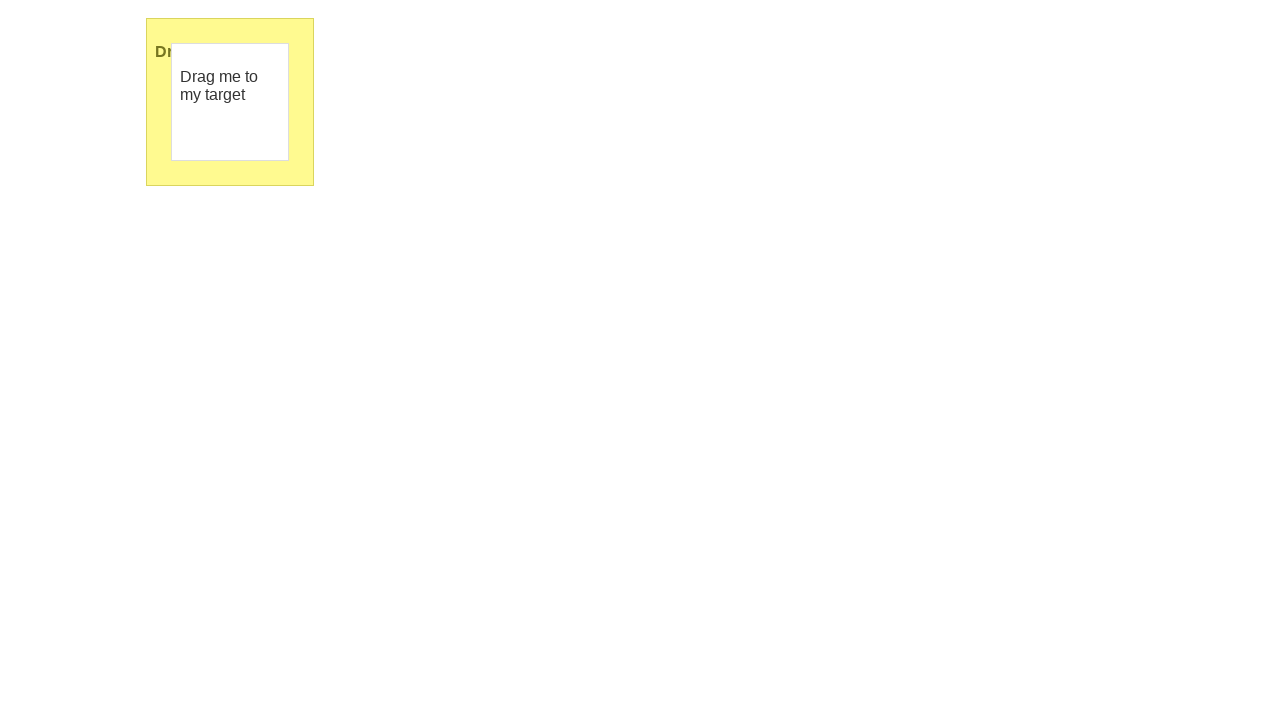

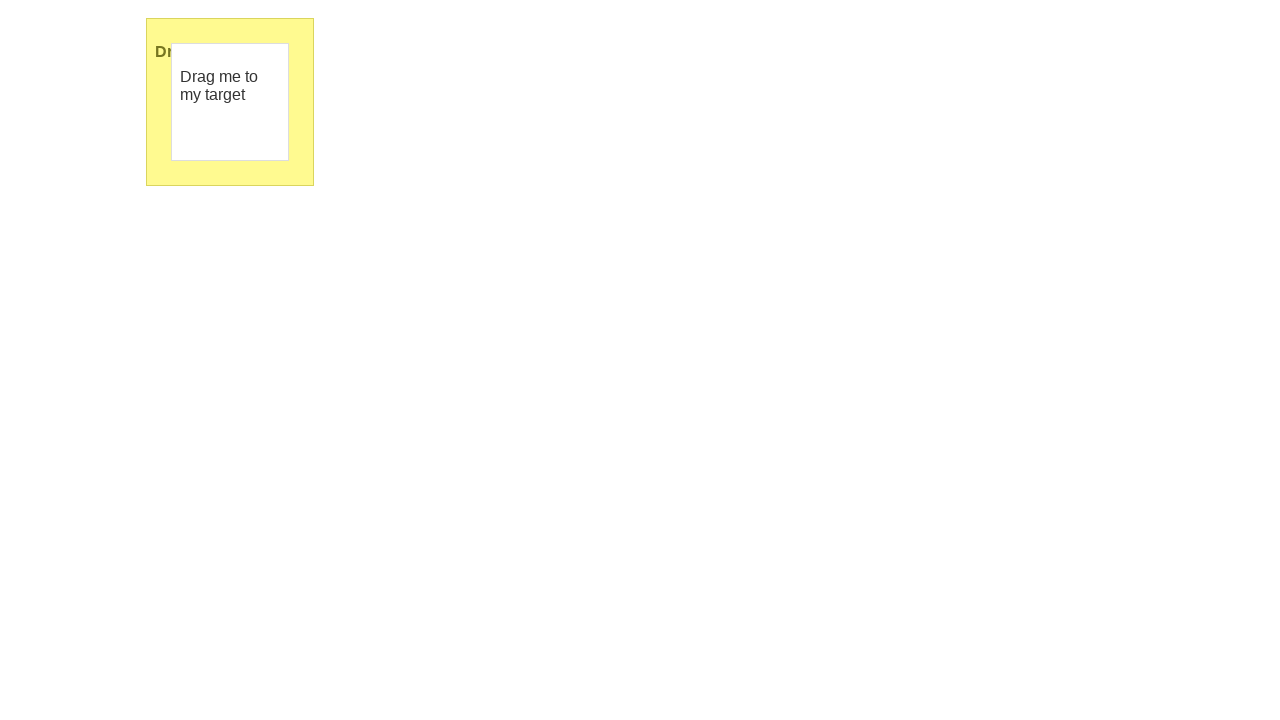